Tests that new todo items are appended to the bottom of the list and displays correct count

Starting URL: https://demo.playwright.dev/todomvc

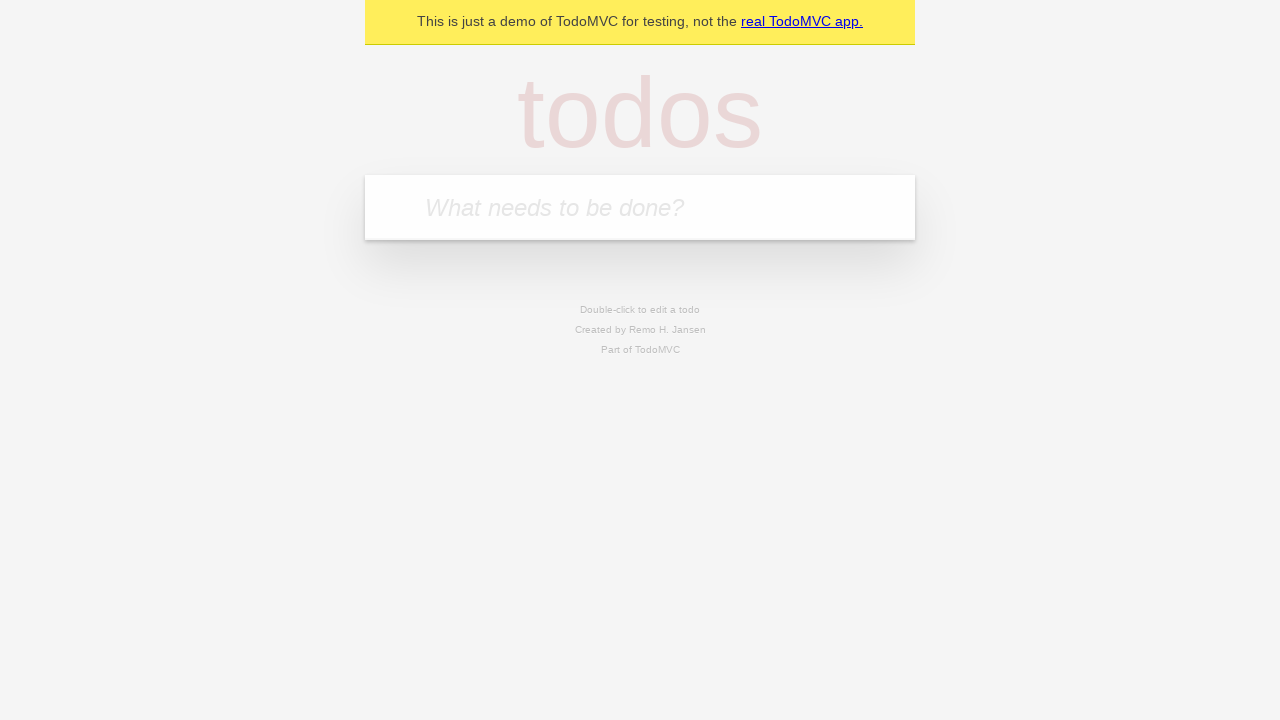

Filled todo input with 'buy some cheese' on internal:attr=[placeholder="What needs to be done?"i]
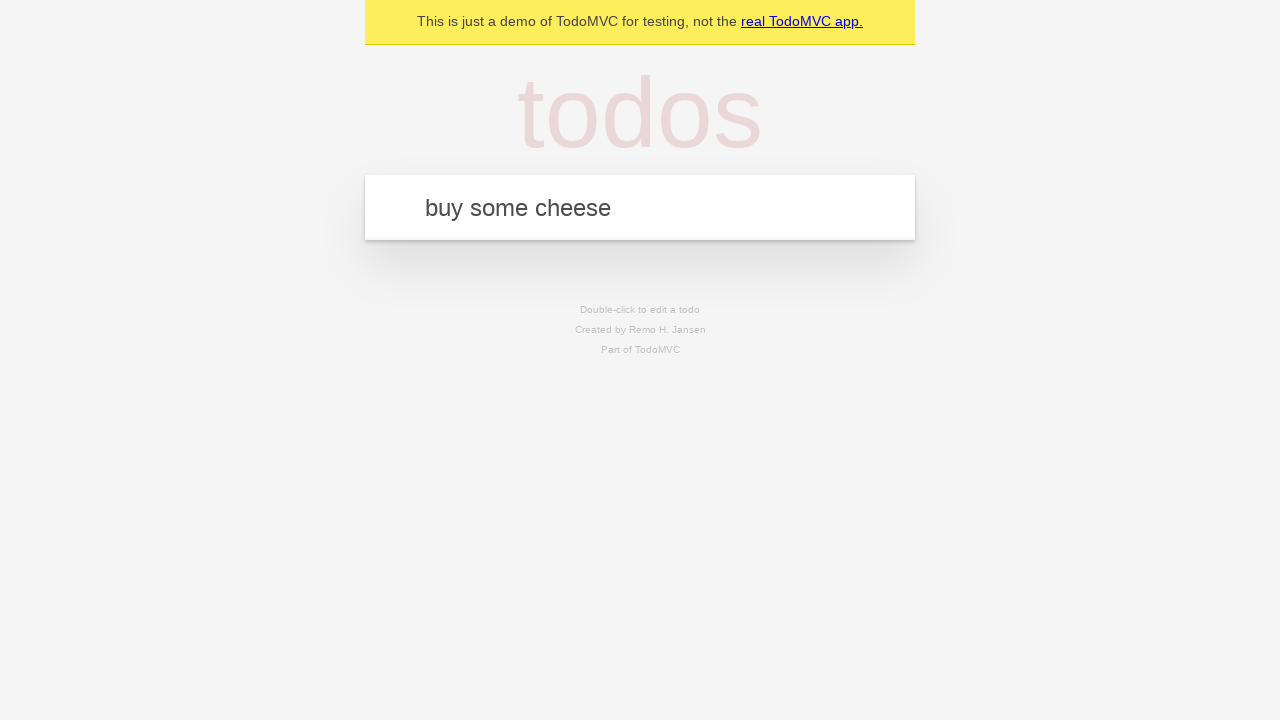

Pressed Enter to add first todo item on internal:attr=[placeholder="What needs to be done?"i]
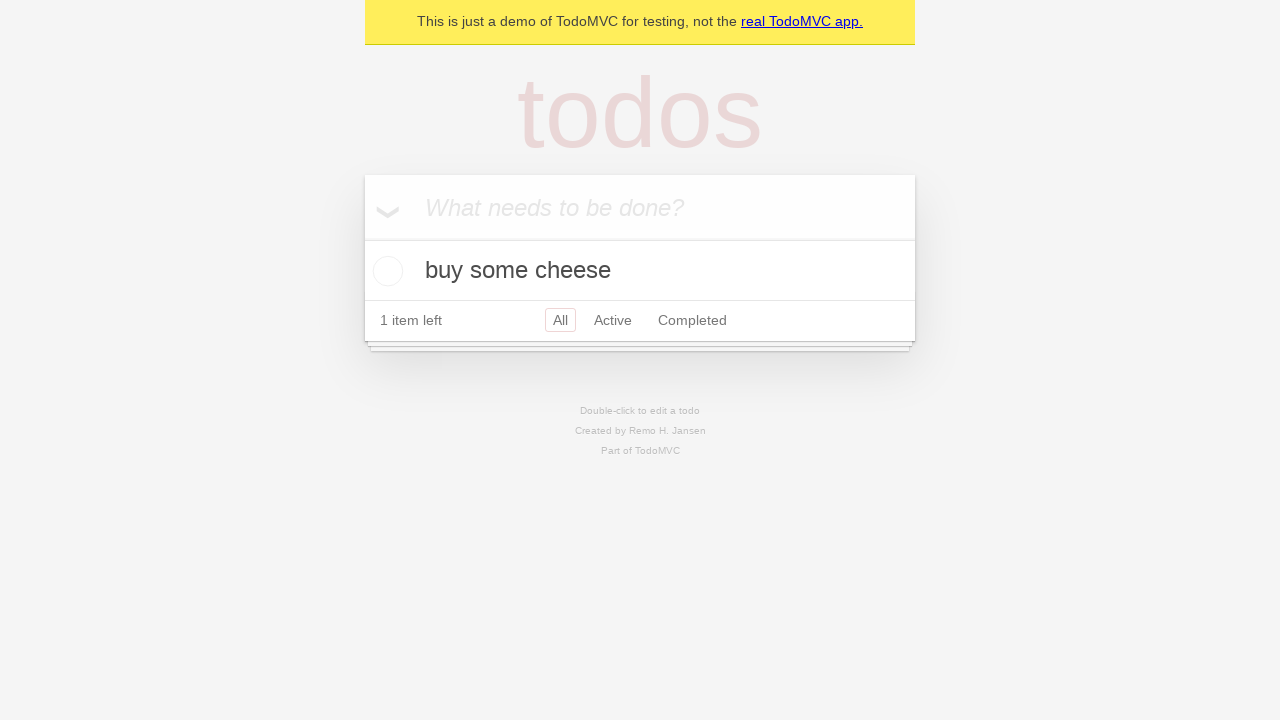

Filled todo input with 'feed the cat' on internal:attr=[placeholder="What needs to be done?"i]
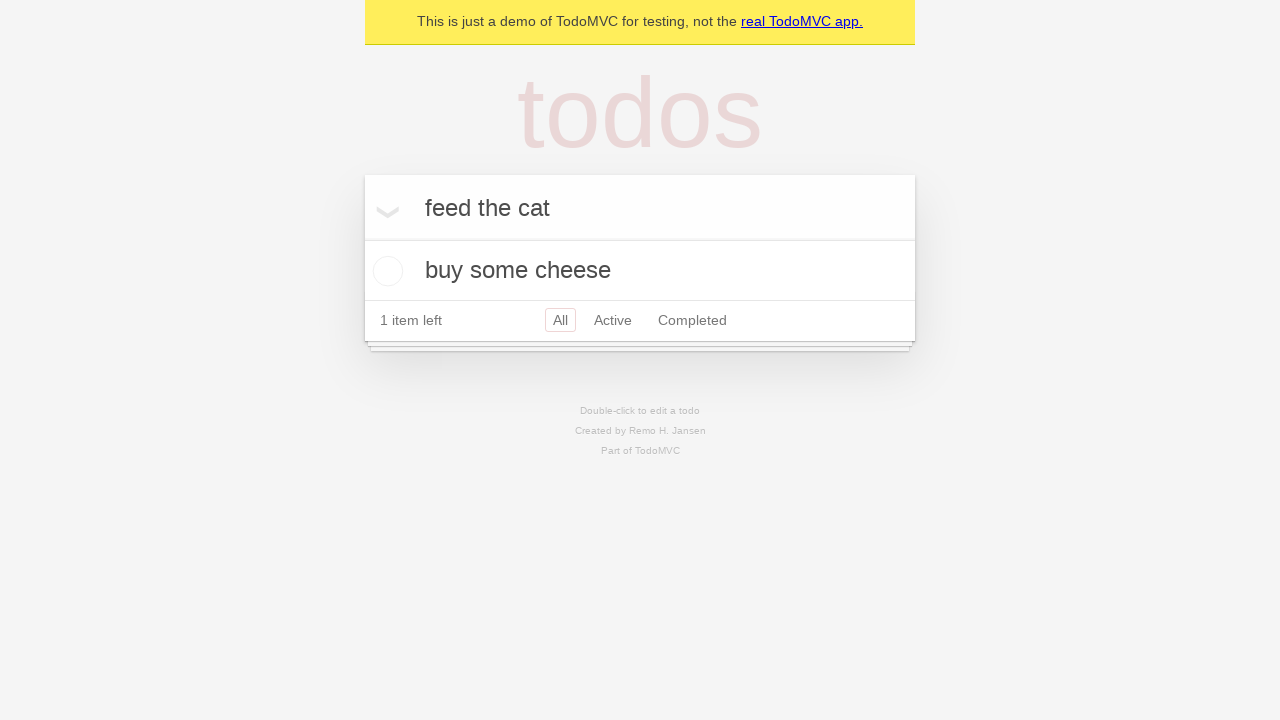

Pressed Enter to add second todo item on internal:attr=[placeholder="What needs to be done?"i]
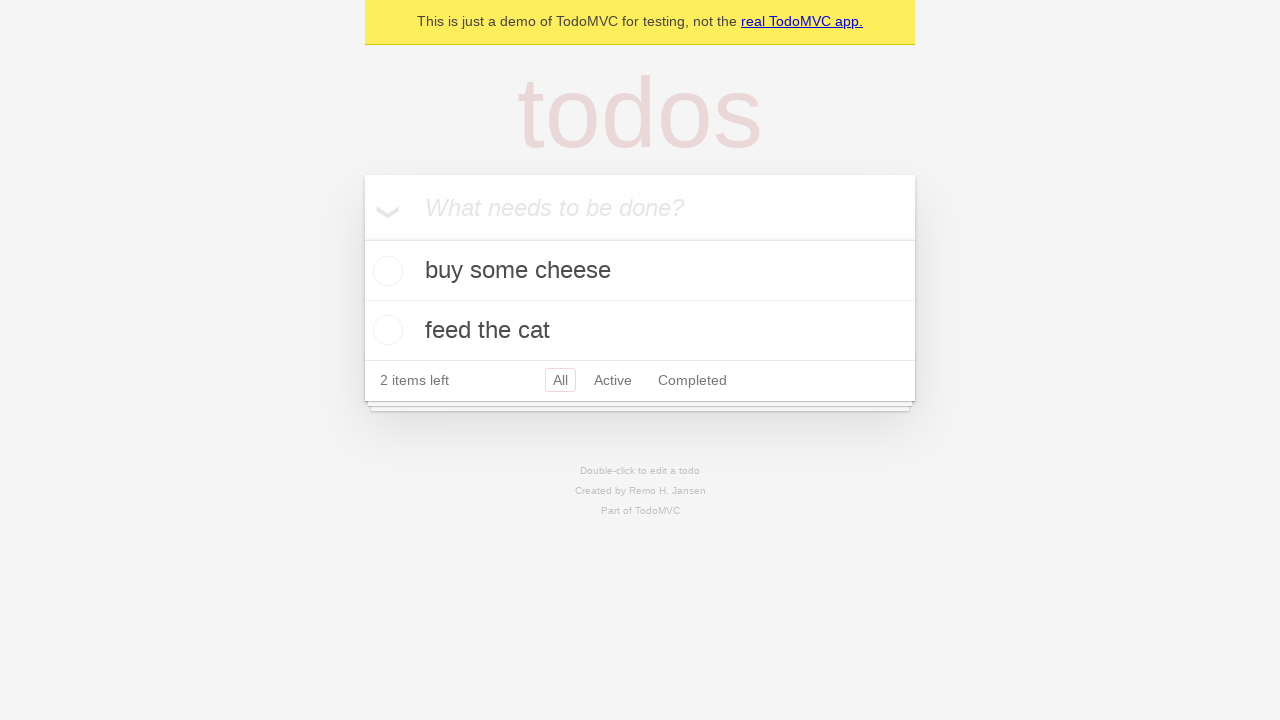

Filled todo input with 'book a doctors appointment' on internal:attr=[placeholder="What needs to be done?"i]
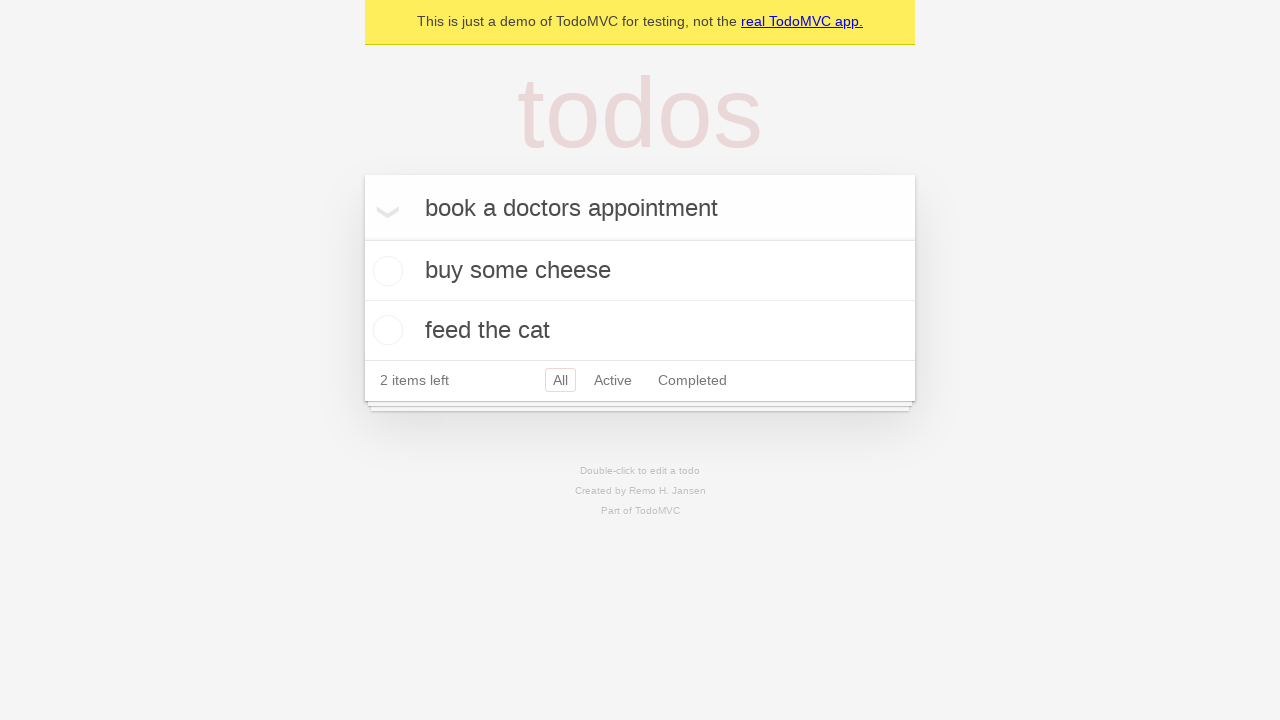

Pressed Enter to add third todo item on internal:attr=[placeholder="What needs to be done?"i]
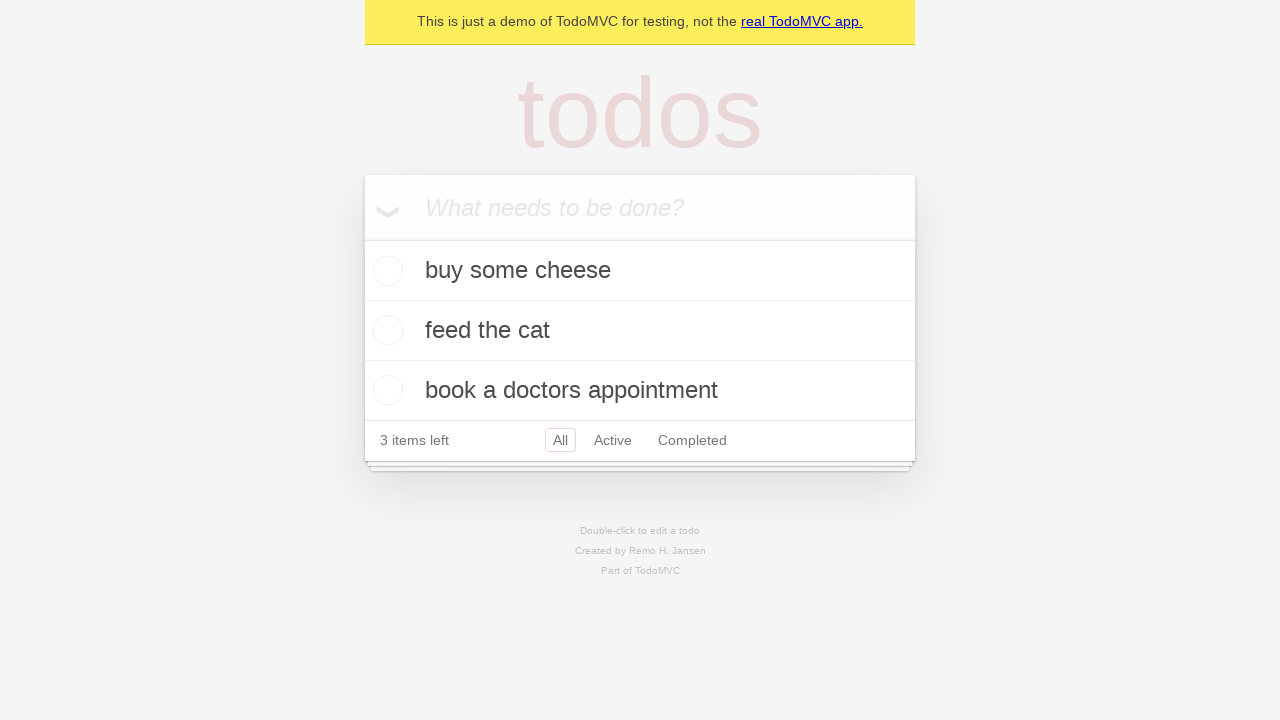

Todo count element became visible
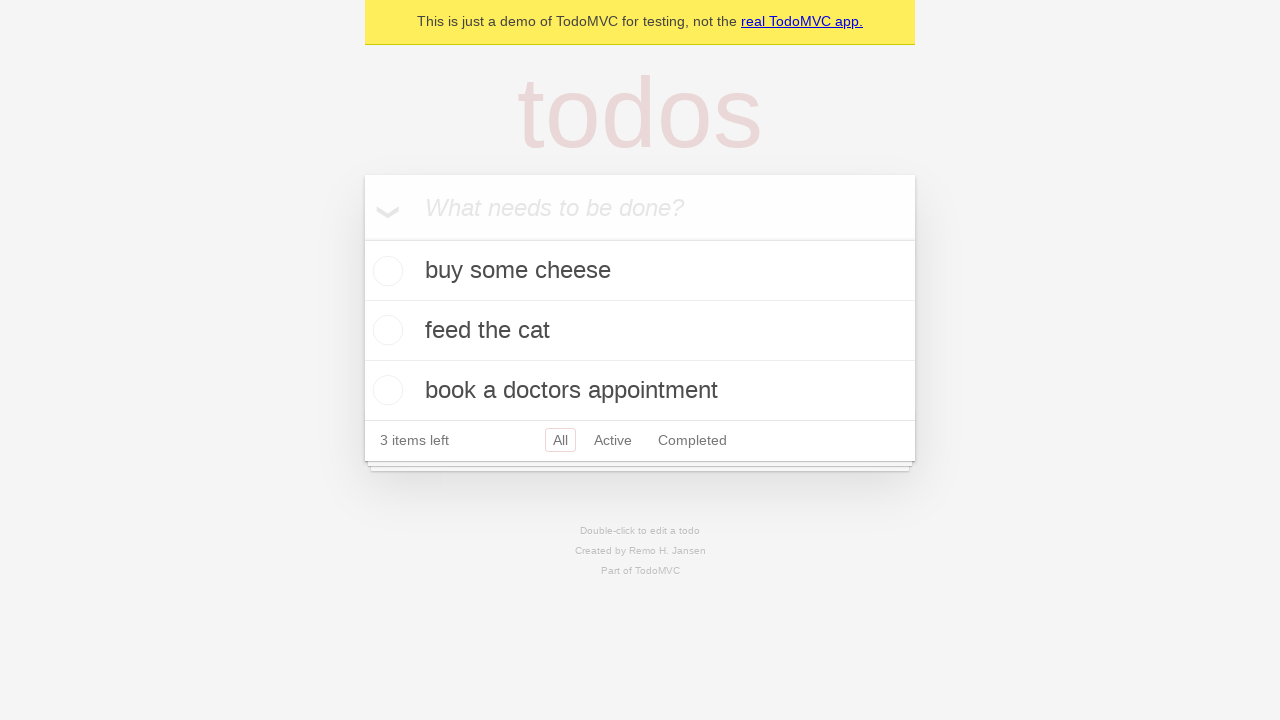

Verified '3 items left' text is displayed
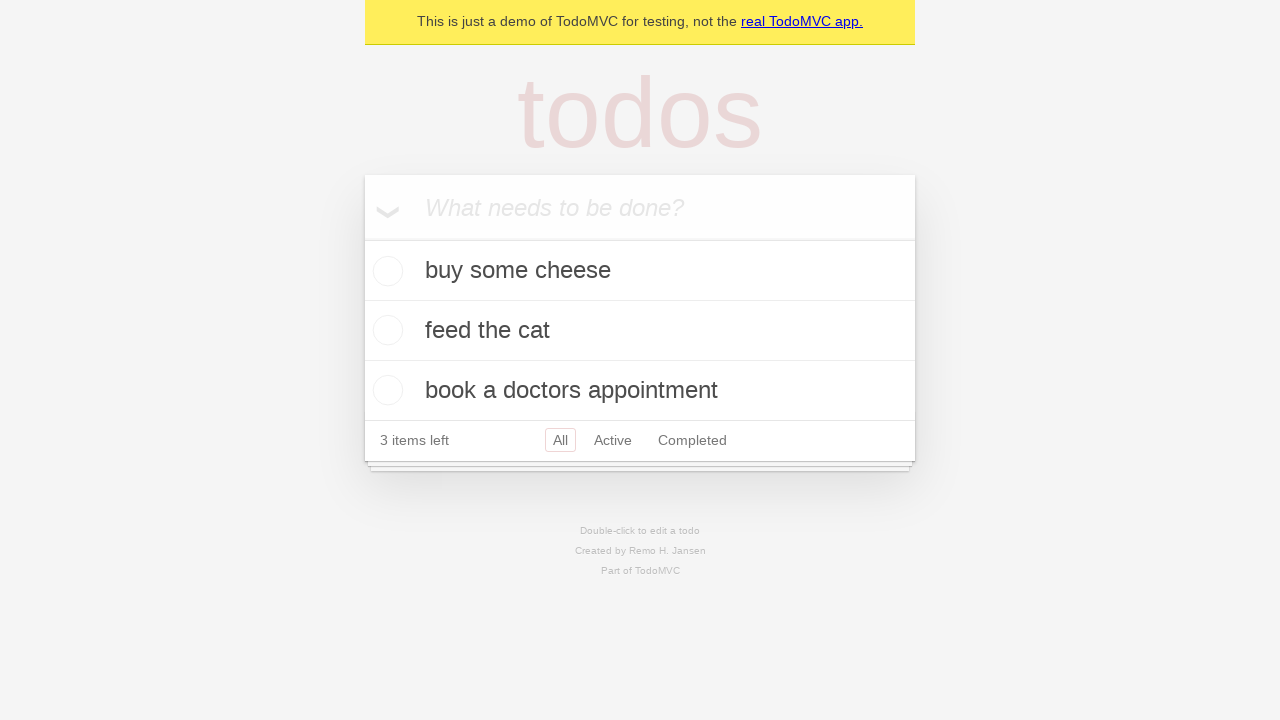

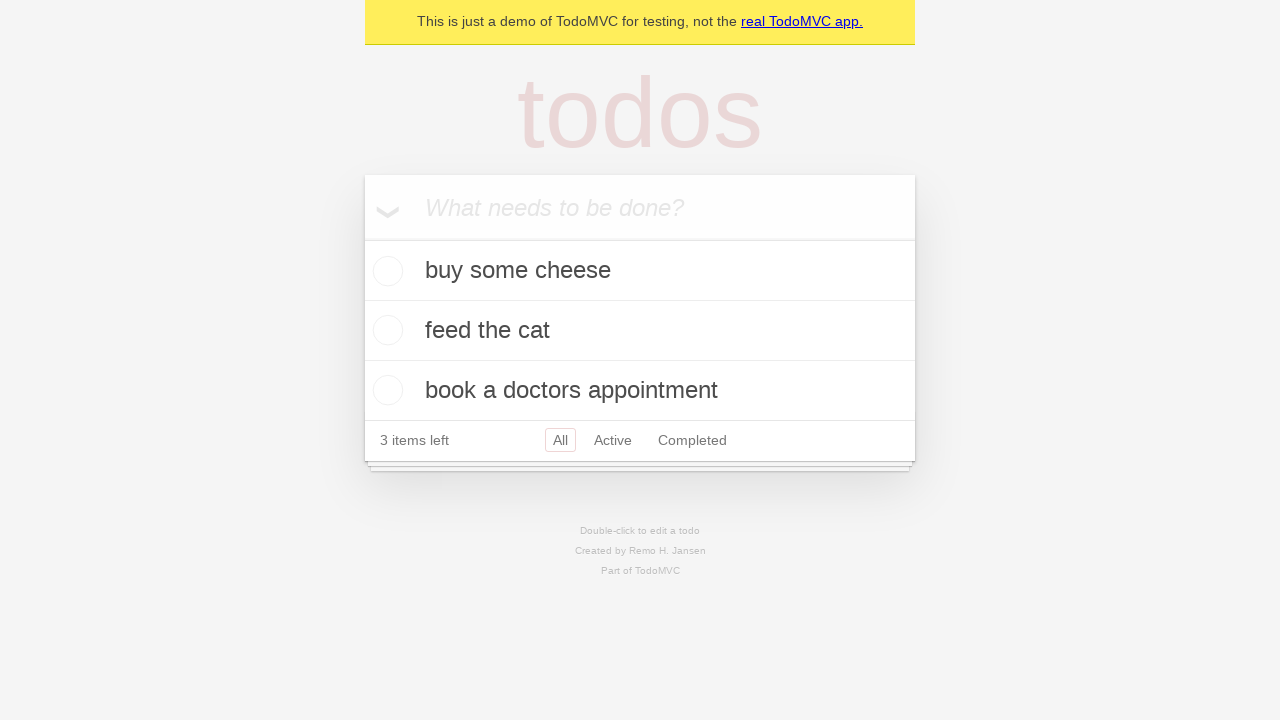